Tests the product selection and add to cart functionality on Demoblaze website by navigating to laptops category, selecting MacBook Air, and adding it to cart

Starting URL: https://www.demoblaze.com/

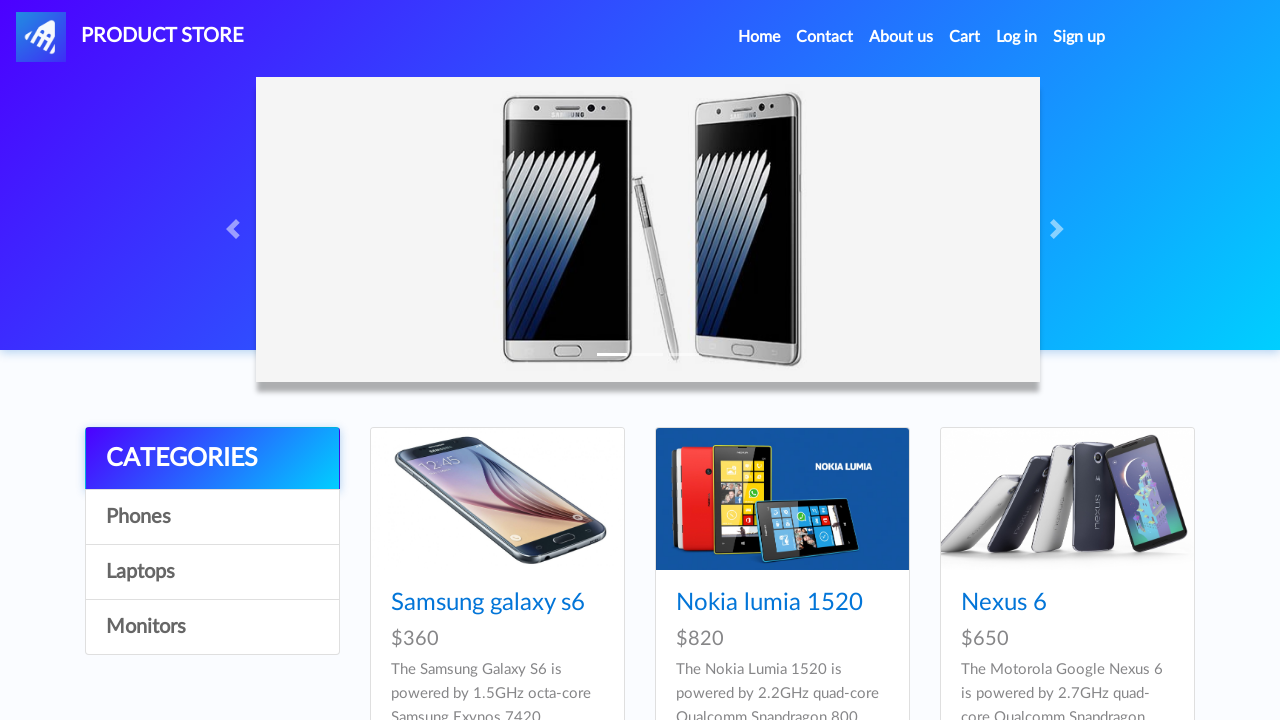

Clicked on Laptops category at (212, 572) on text=Laptops
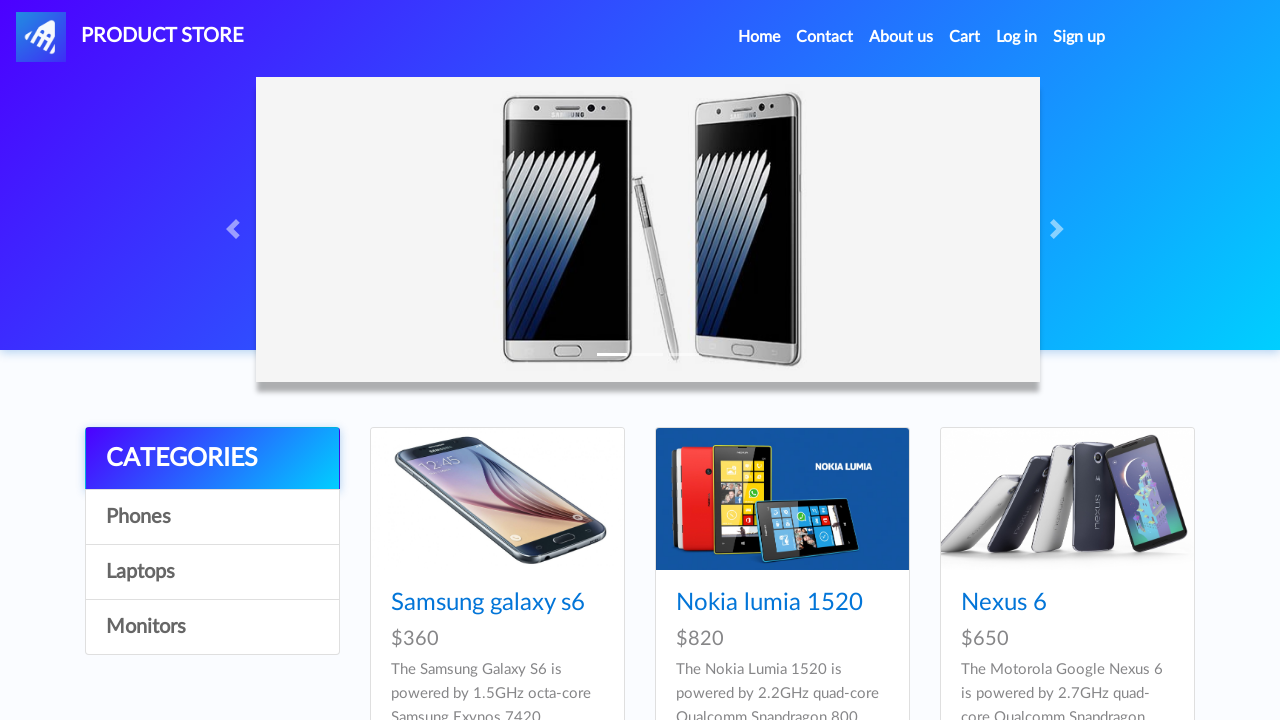

Waited 2 seconds for products to load
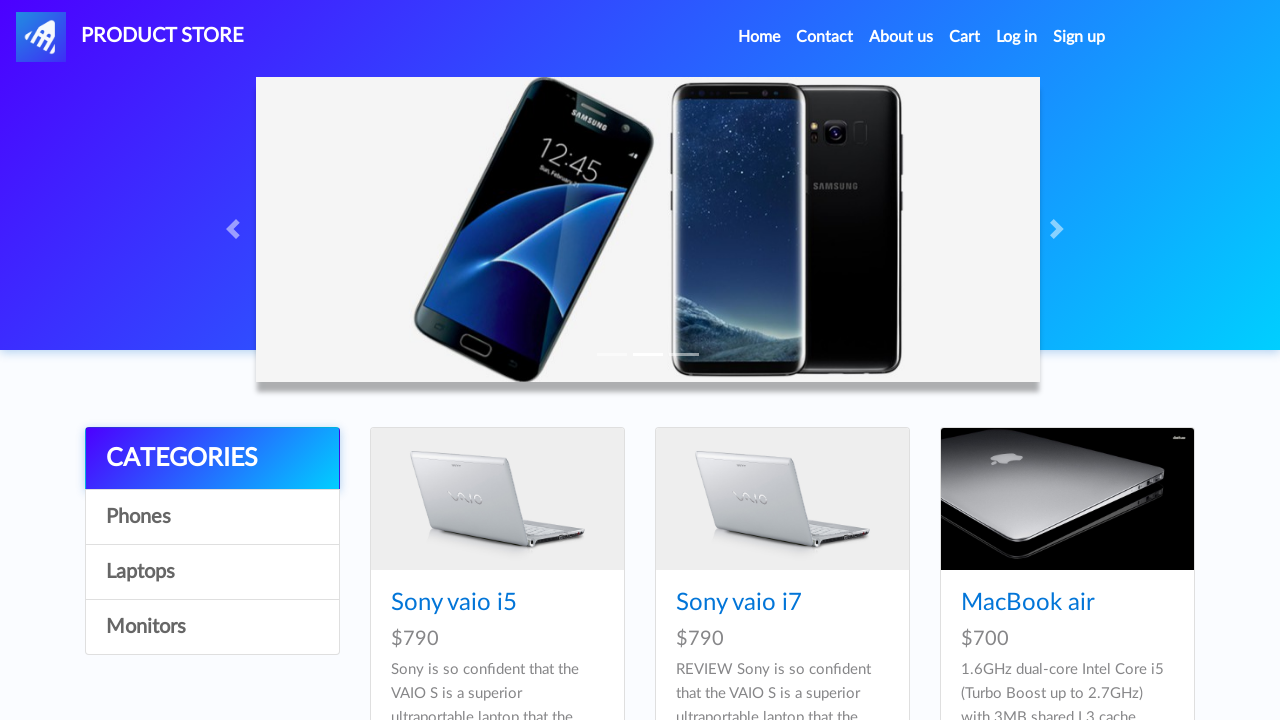

Selected MacBook Air product at (1028, 603) on text=MacBook air
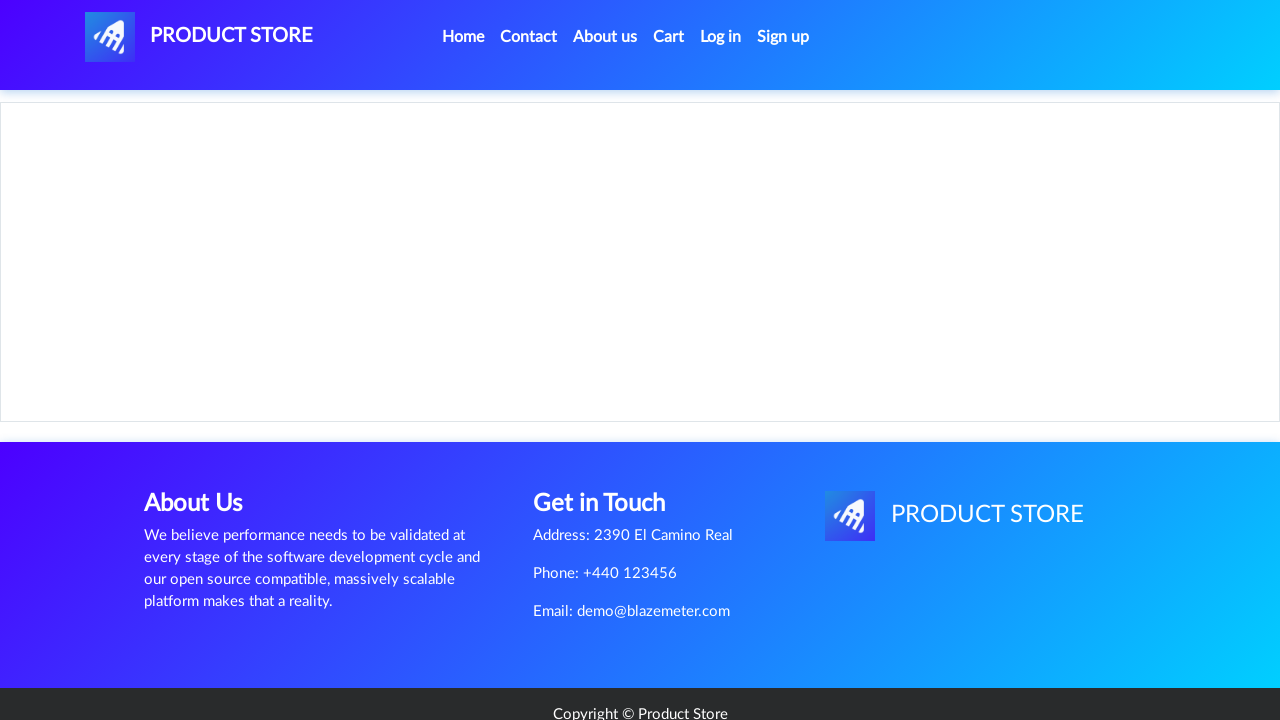

Clicked Add to cart button at (610, 440) on text=Add to cart
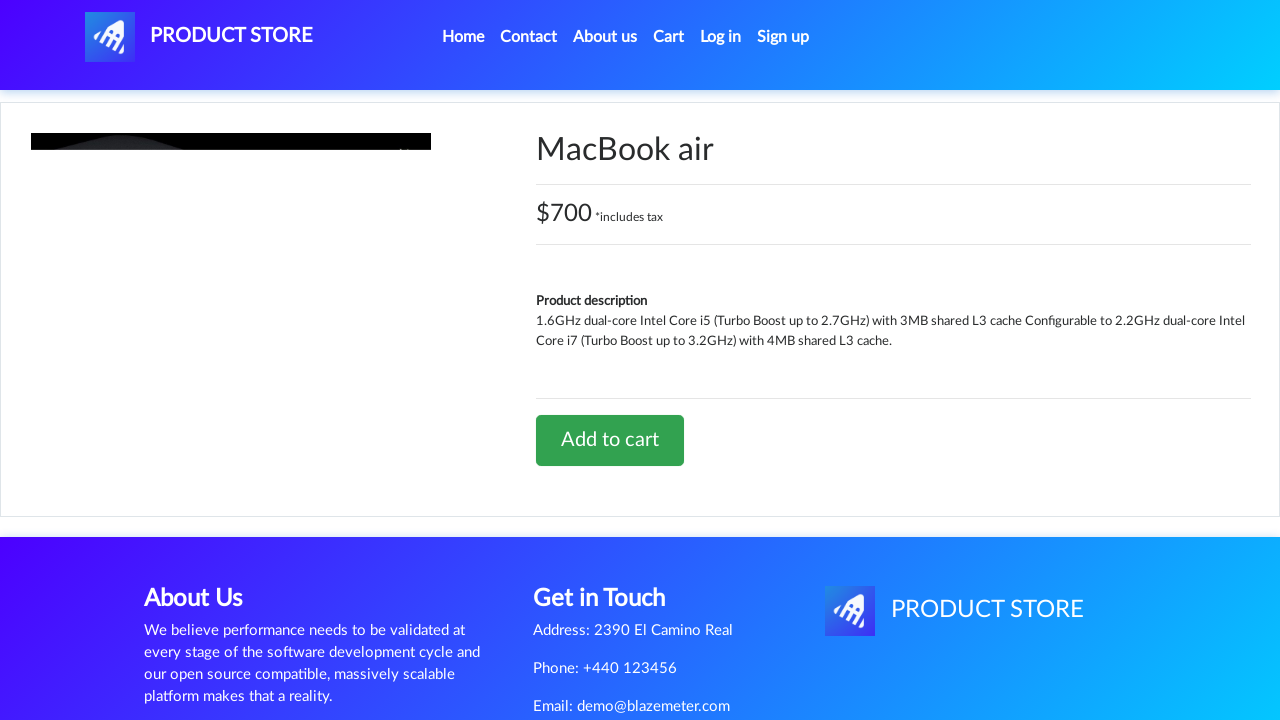

Set up dialog handler to accept alerts
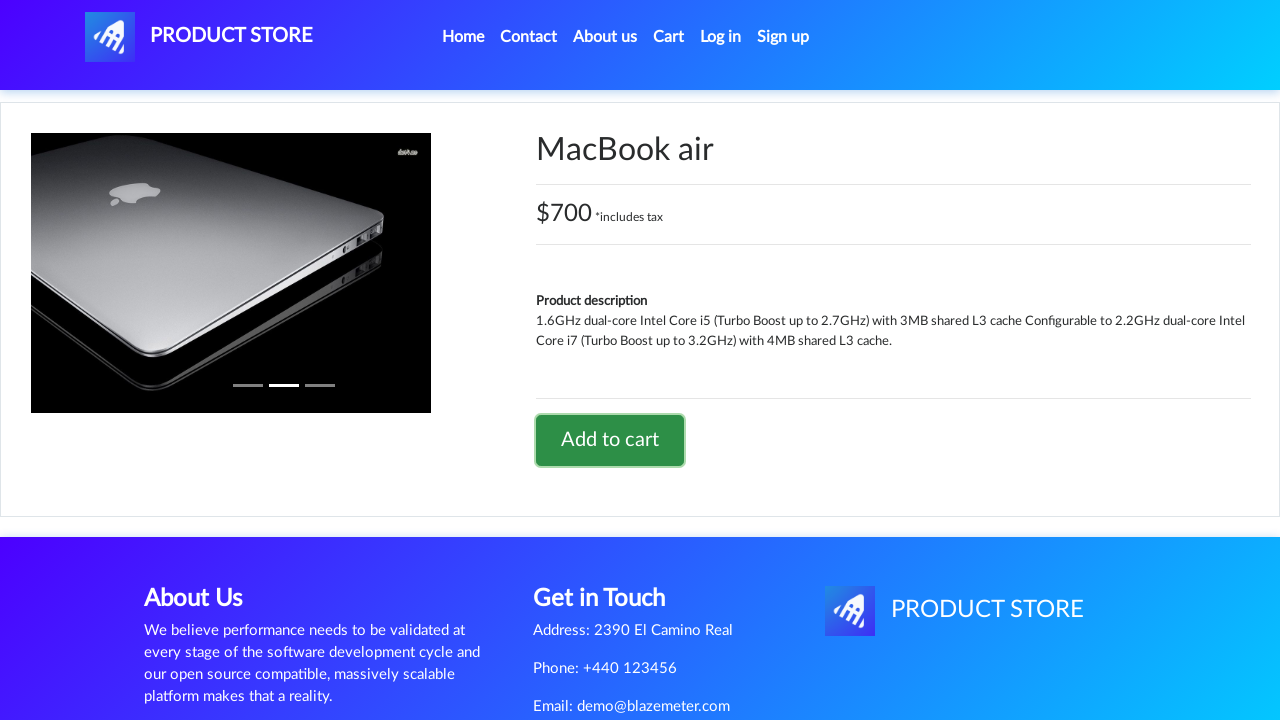

Waited 2 seconds for cart confirmation
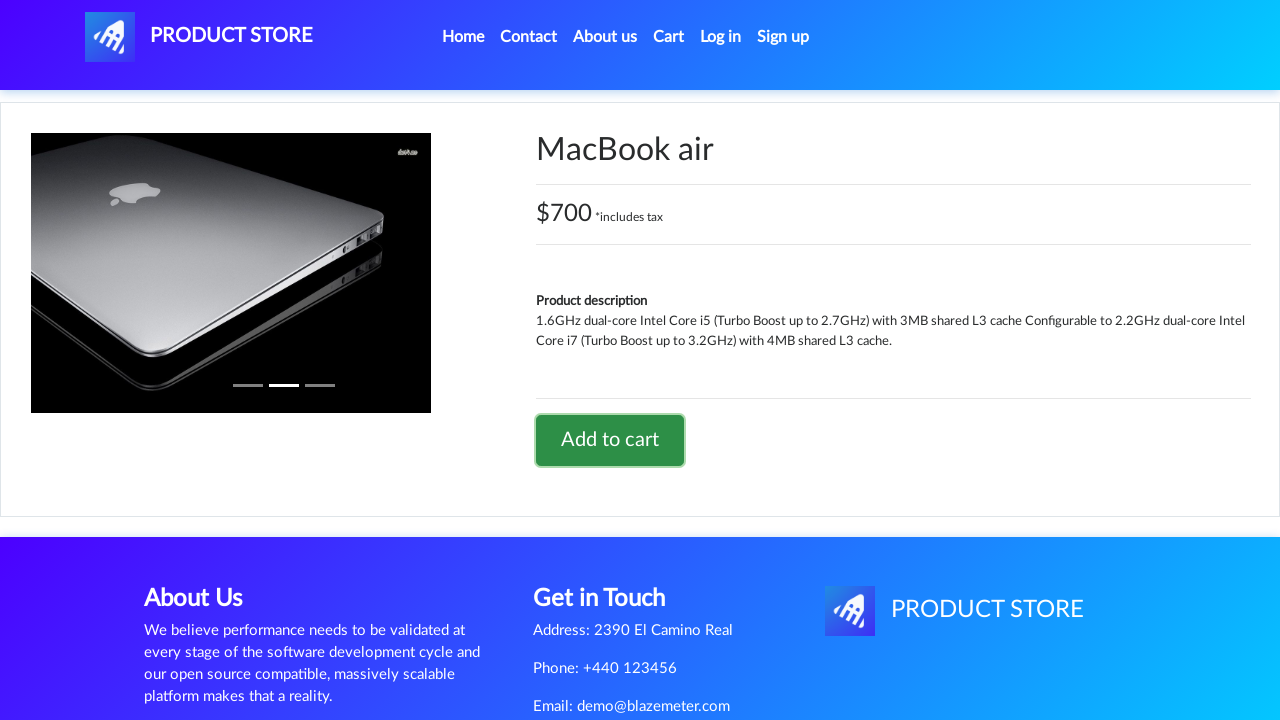

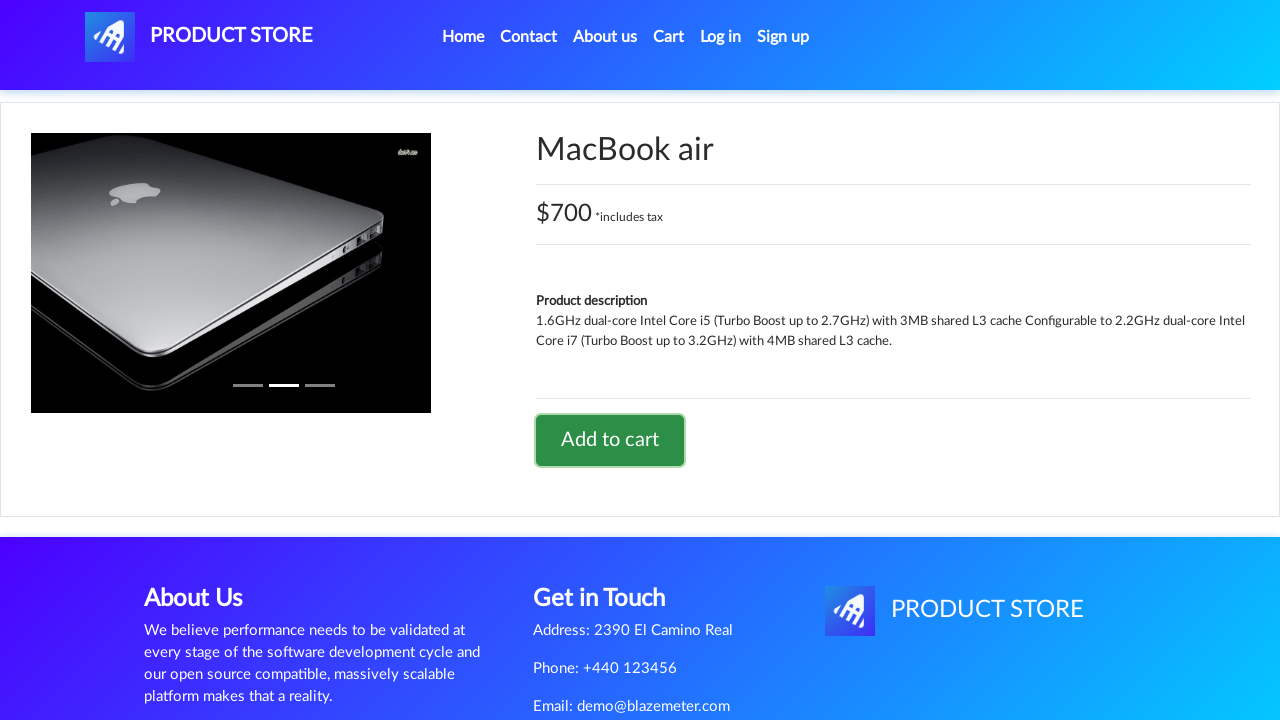